Tests drag and drop functionality by dragging an element and dropping it onto a target using the dragAndDrop method

Starting URL: https://jqueryui.com/droppable/

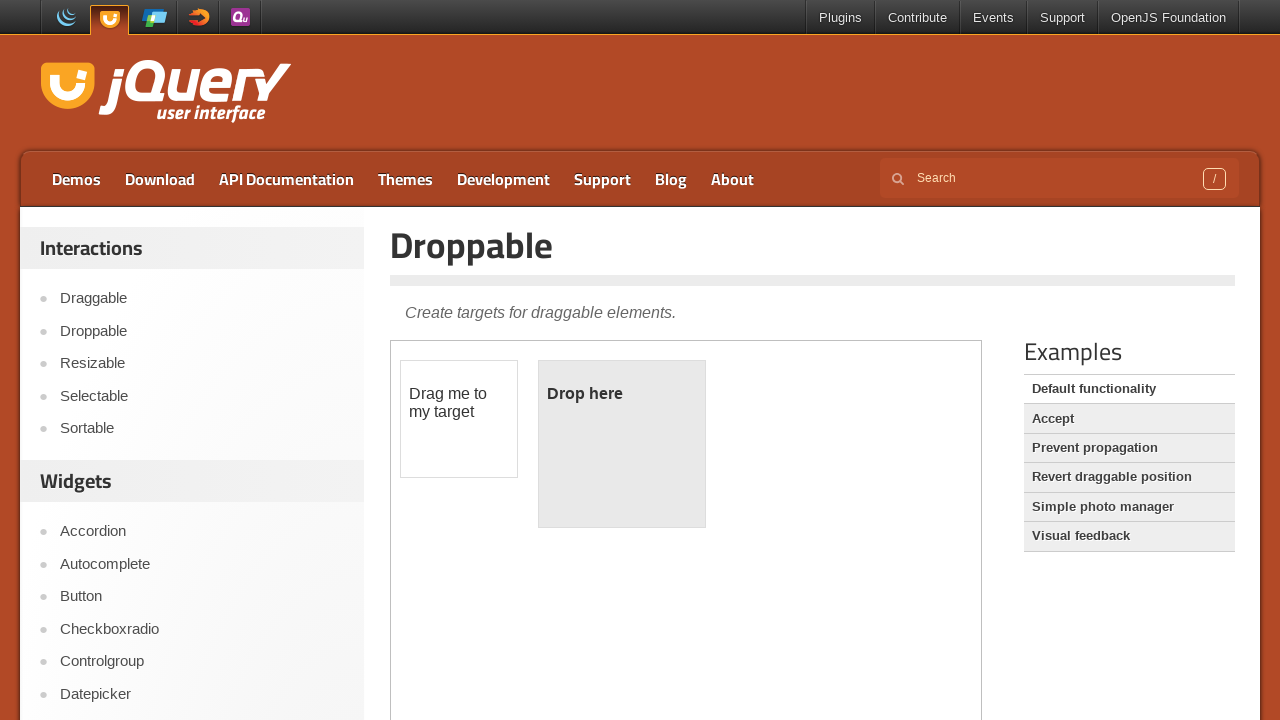

Located the iframe containing the drag and drop demo
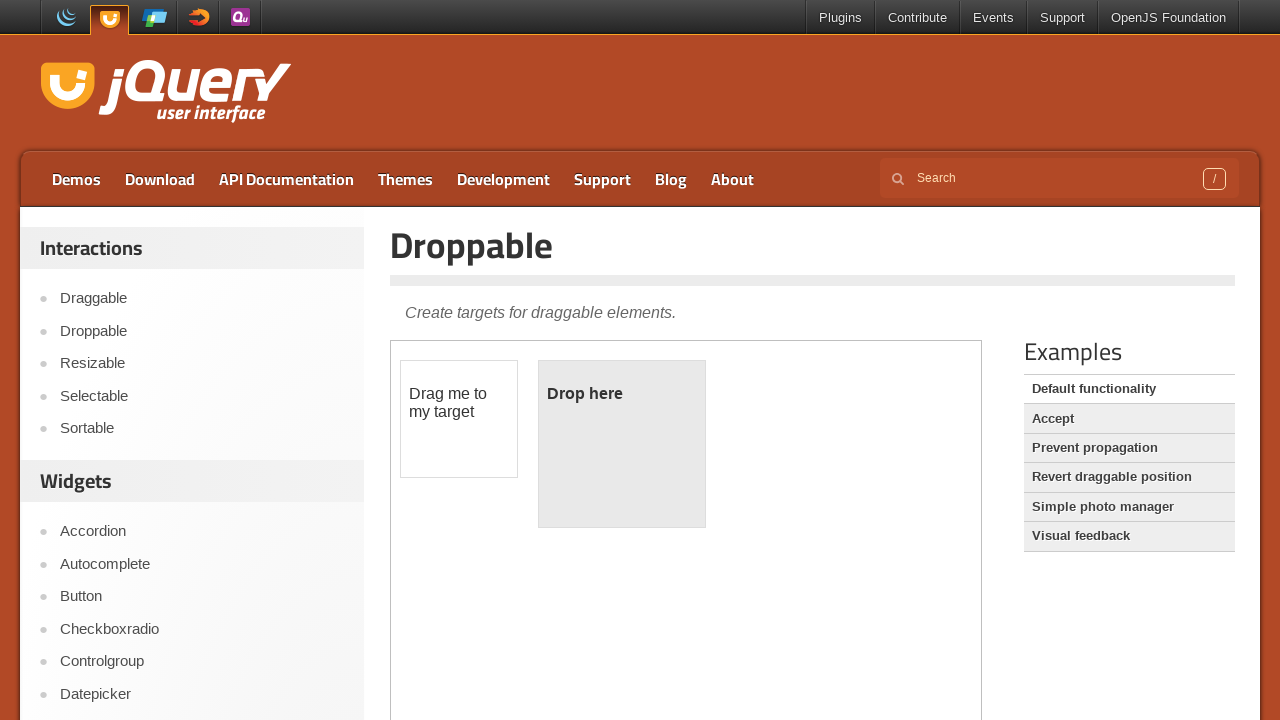

Located the draggable element
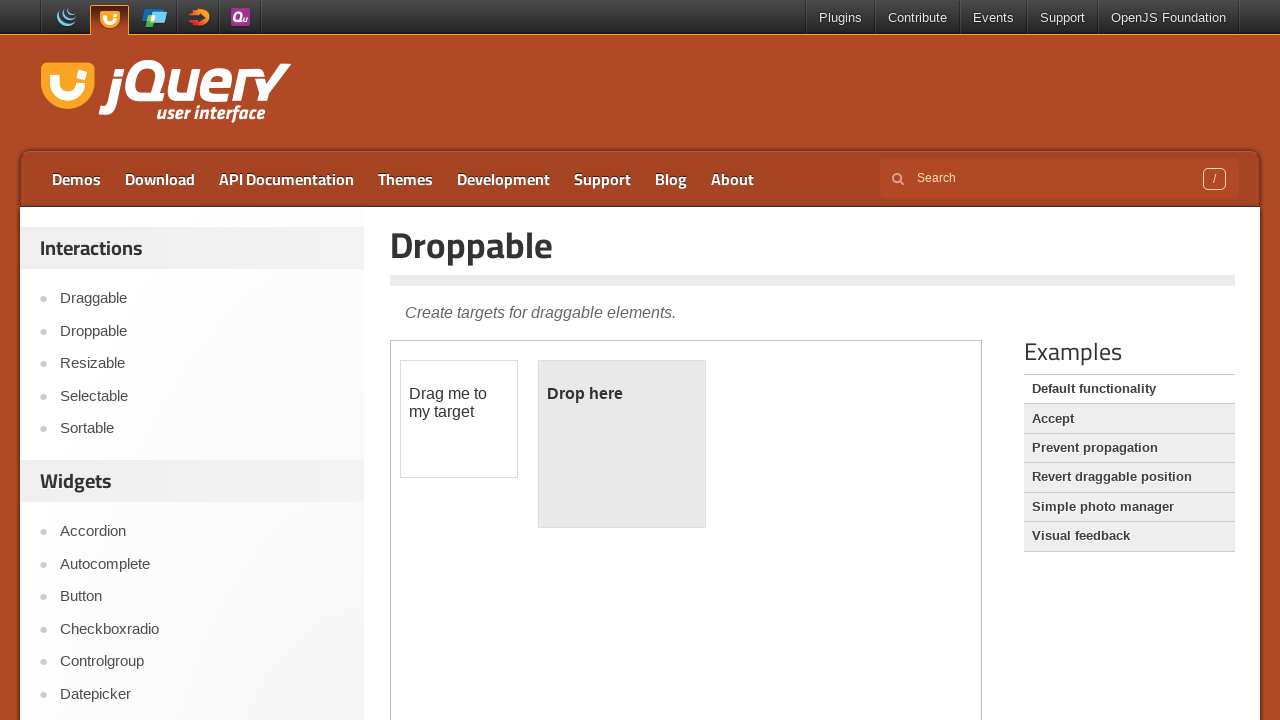

Located the droppable target element
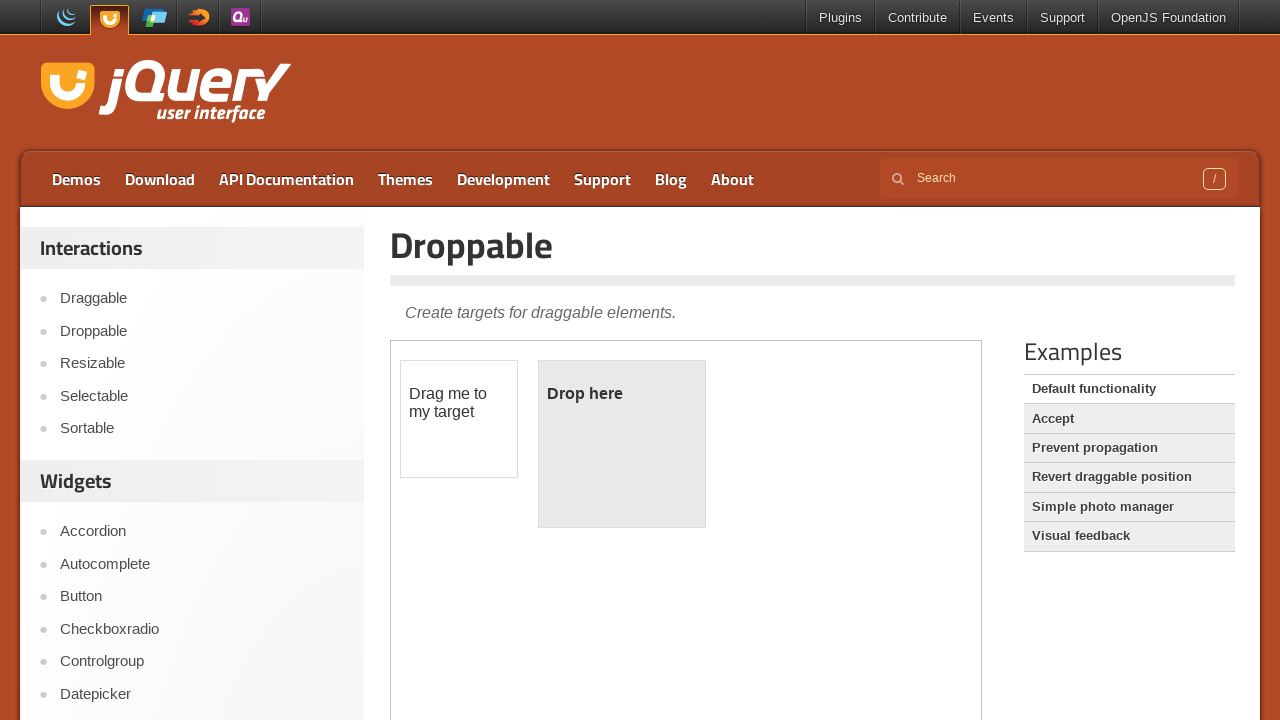

Dragged and dropped the element onto the target at (622, 444)
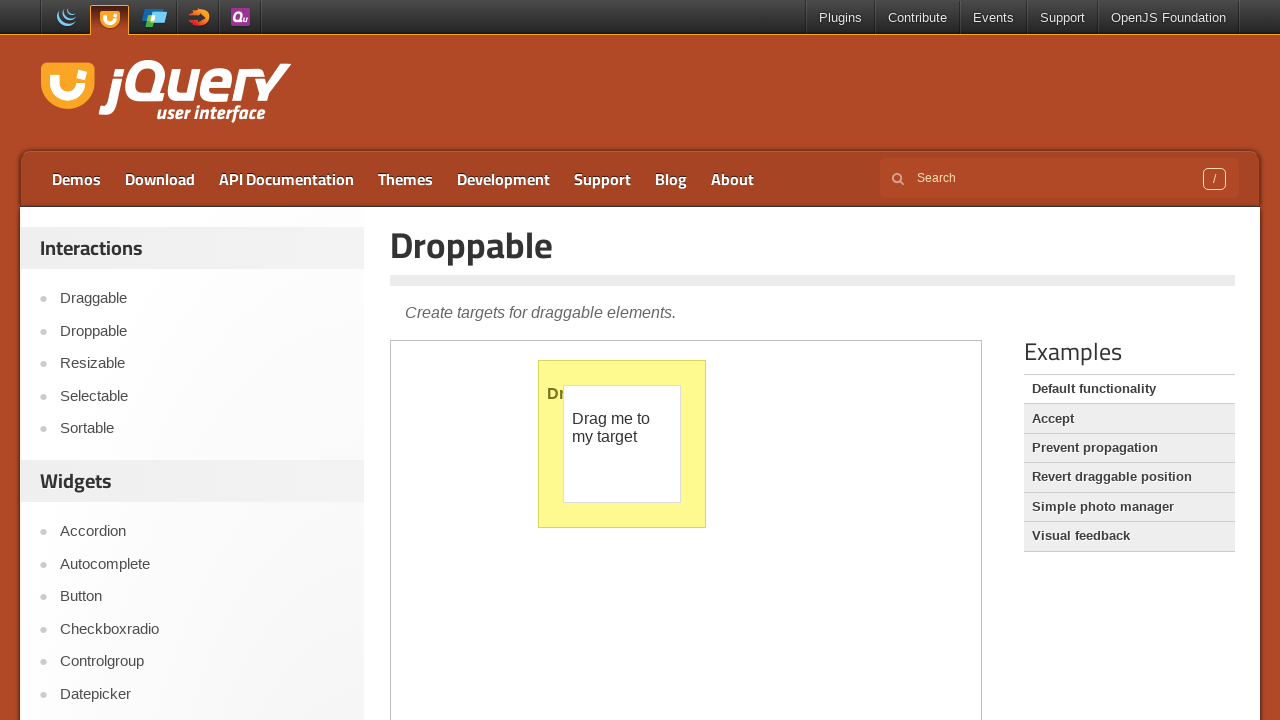

Located the confirmation message in the droppable area
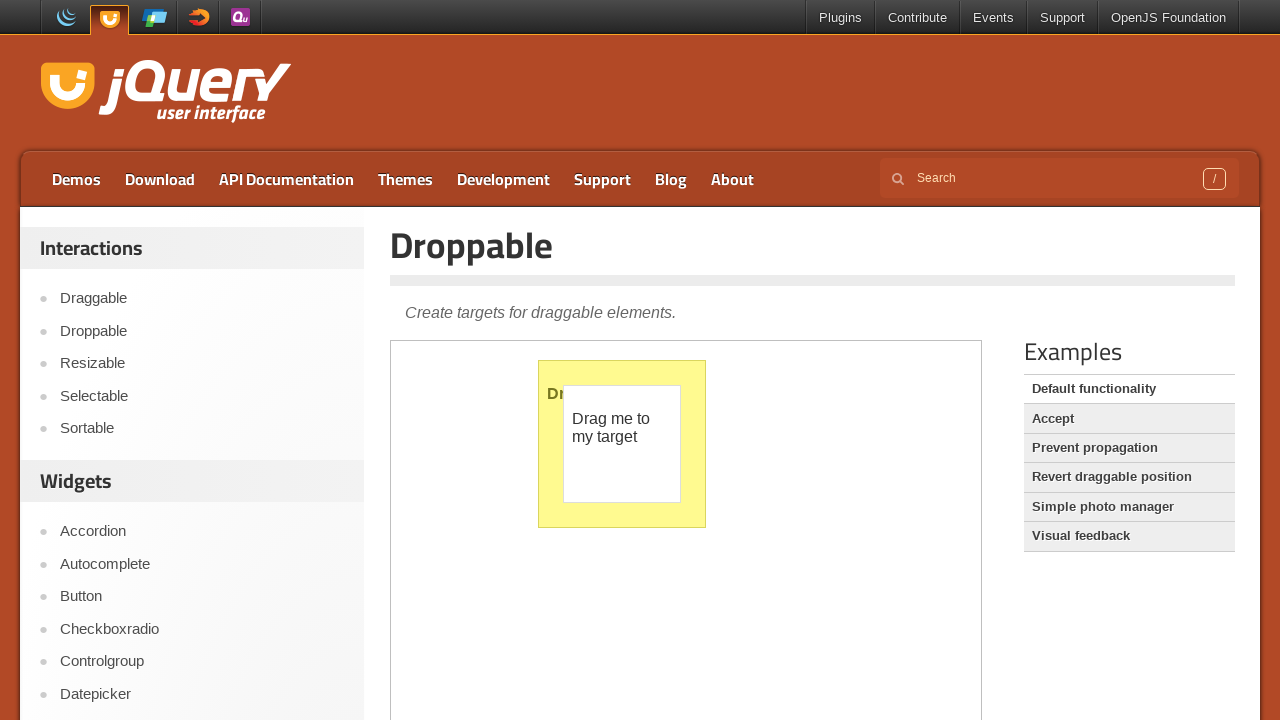

Printed confirmation message: Dropped!
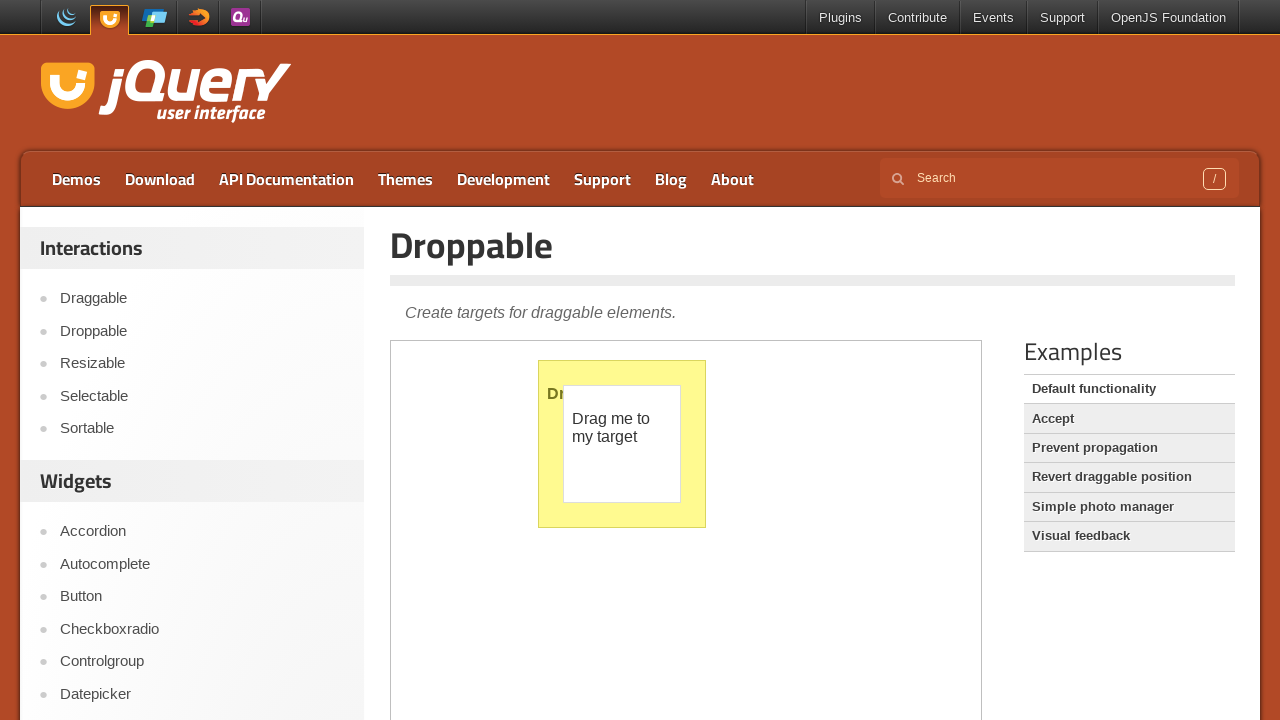

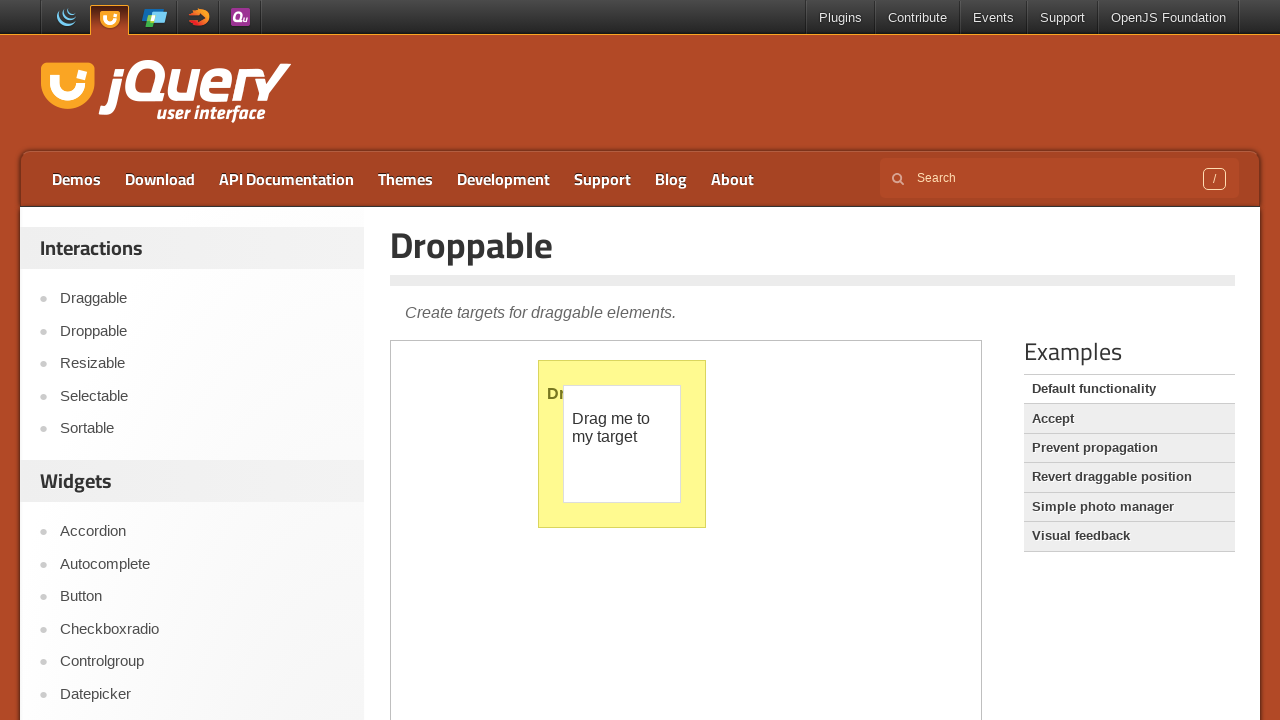